Tests clicking on the LISTS link element on the search bar page

Starting URL: https://popageorgianvictor.github.io/PUBLISHED-WEBPAGES/search_bar

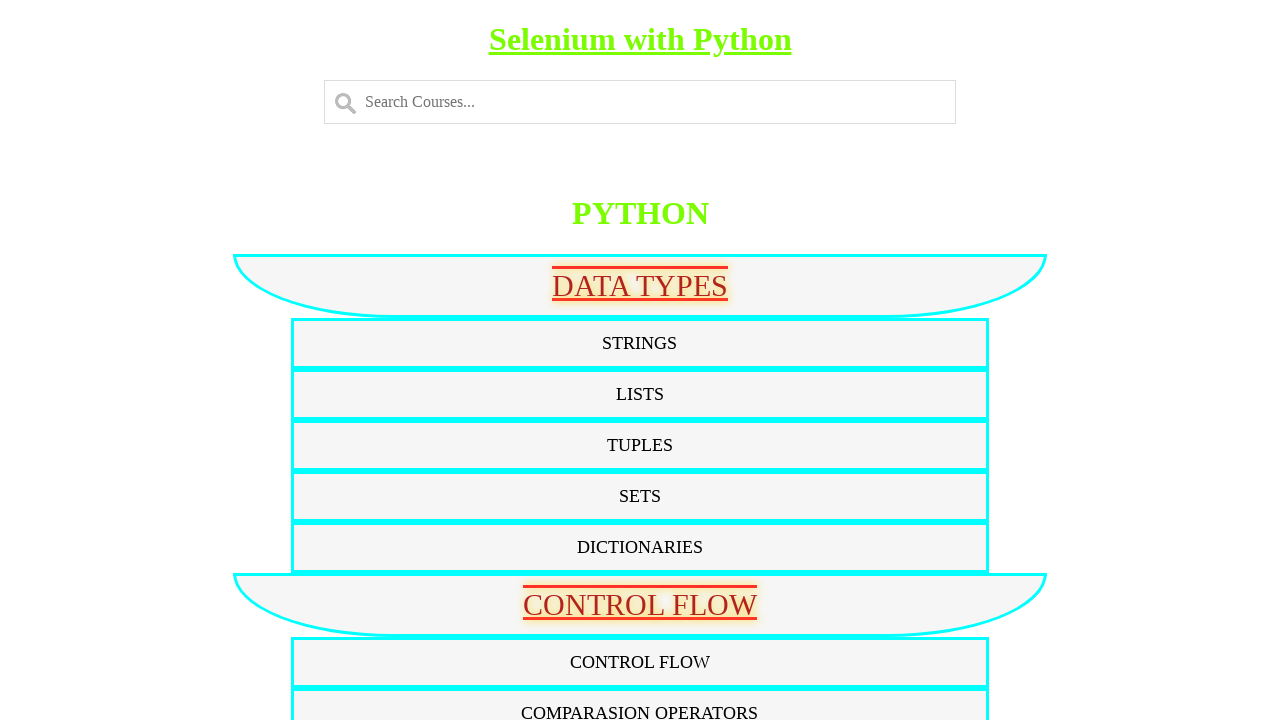

Navigated to search bar page
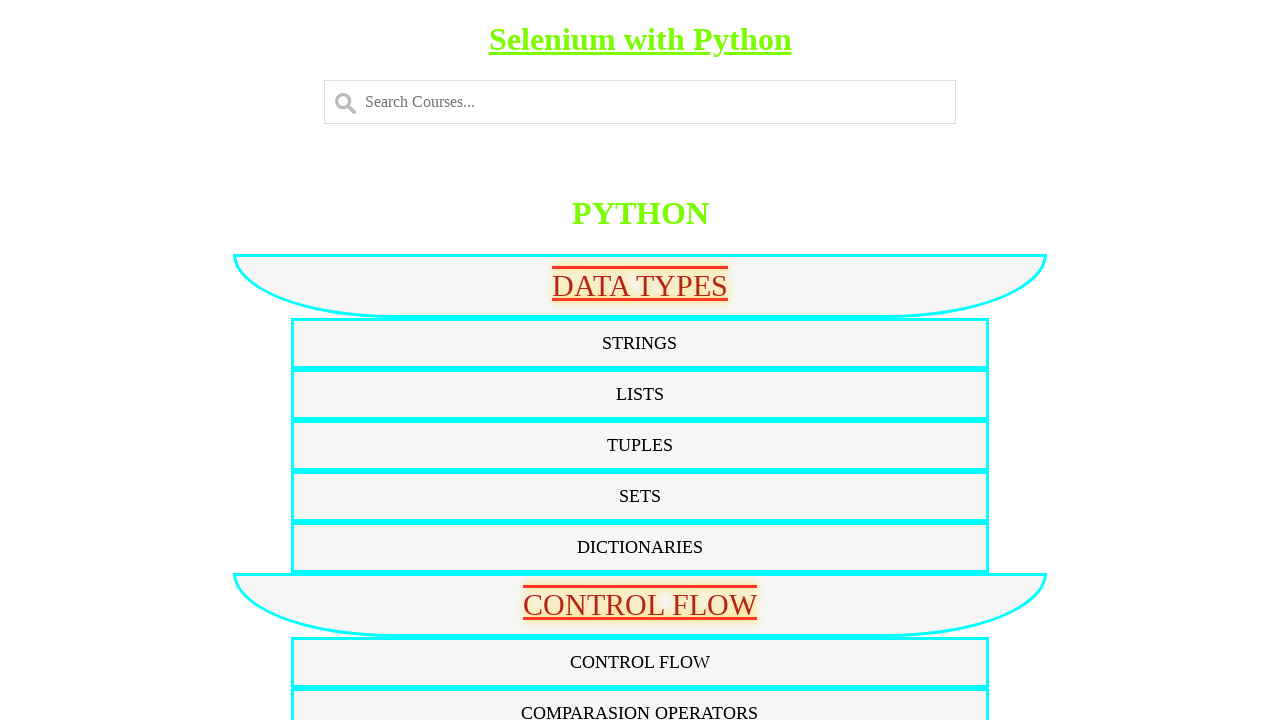

Clicked on the LISTS link element on the search bar page at (640, 394) on text=LISTS
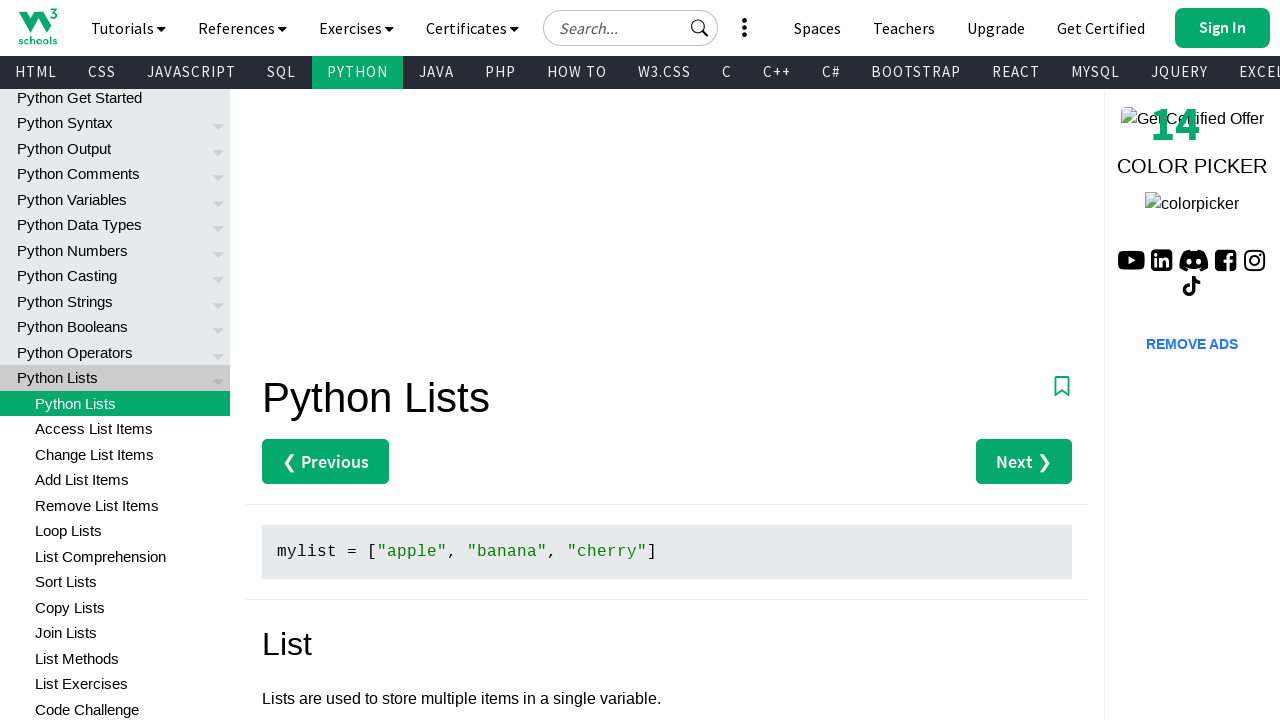

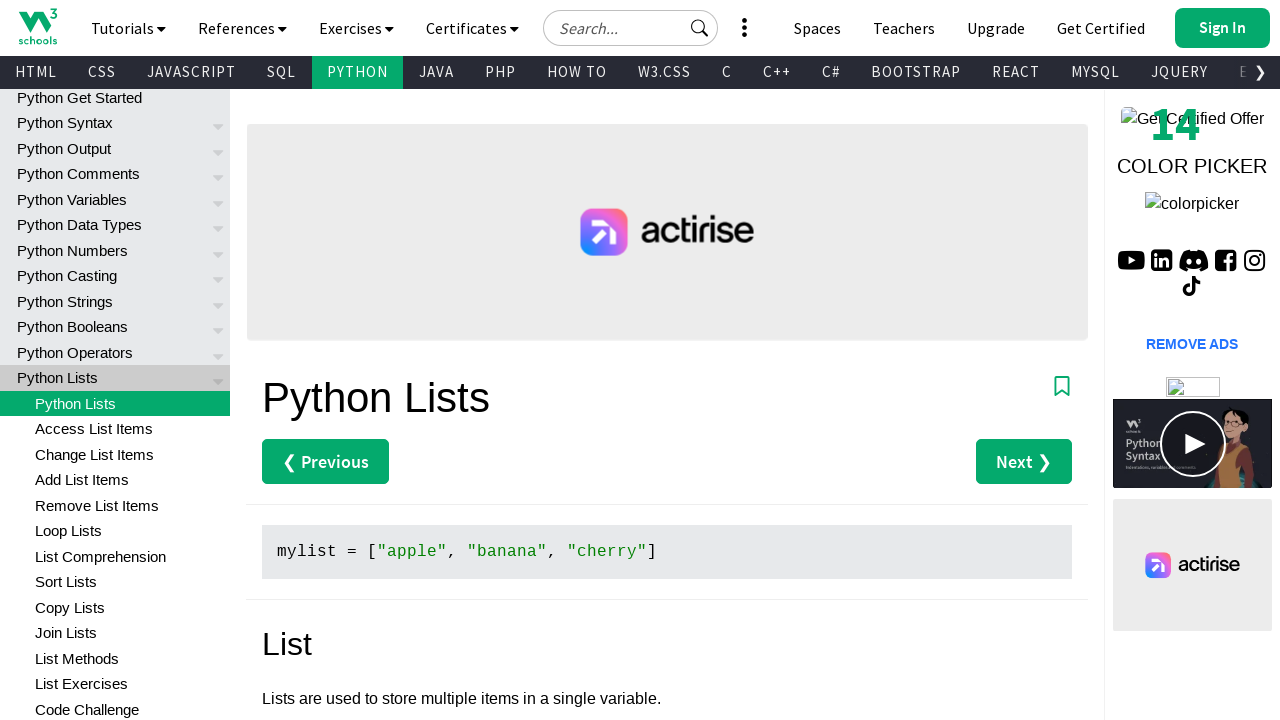